Tests JavaScript alert handling by navigating to the Javascript Alerts page, clicking a button to trigger an alert, validating the alert message, and accepting the alert.

Starting URL: https://www.lambdatest.com/selenium-playground/

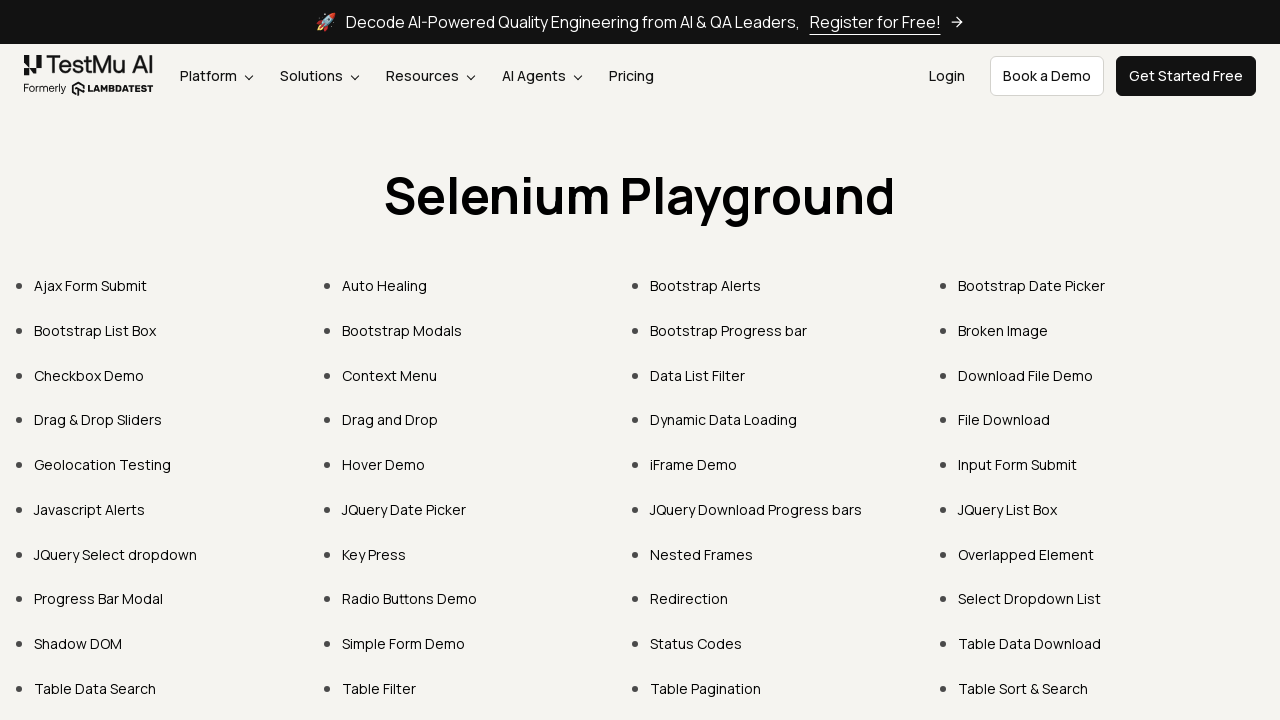

Clicked on Javascript Alerts link at (90, 509) on text=Javascript Alerts
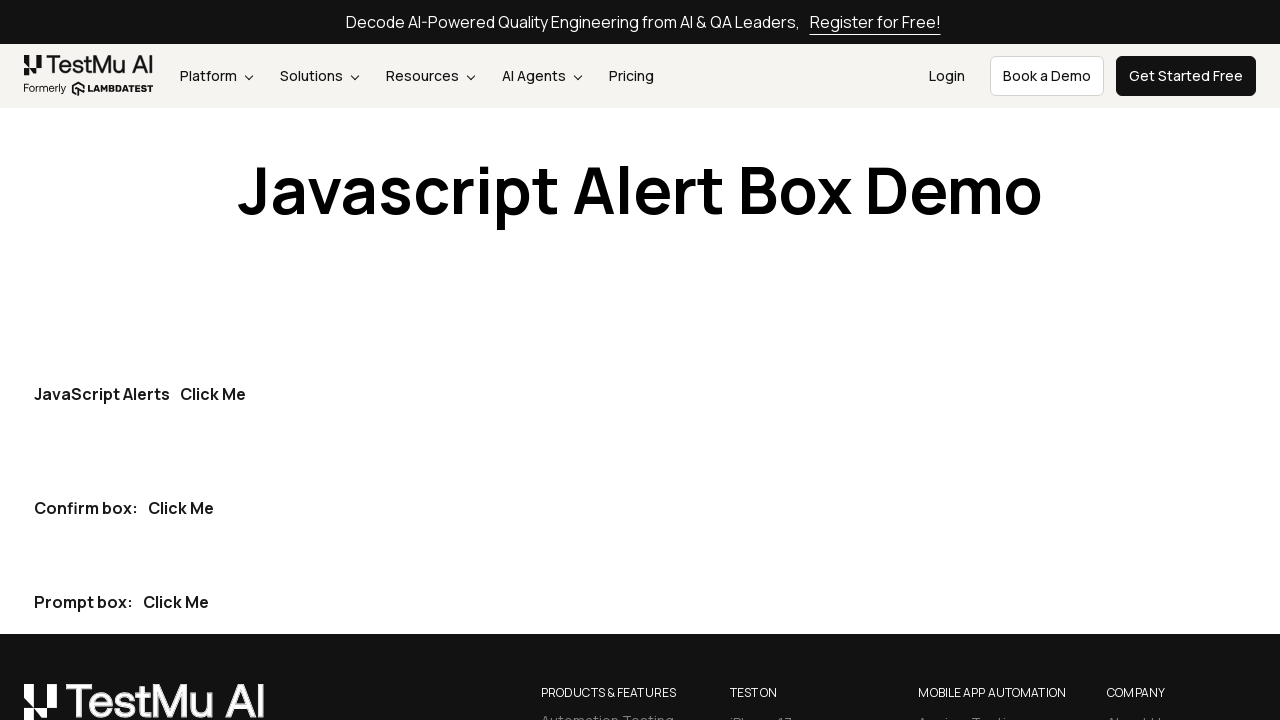

Javascript Alerts page loaded
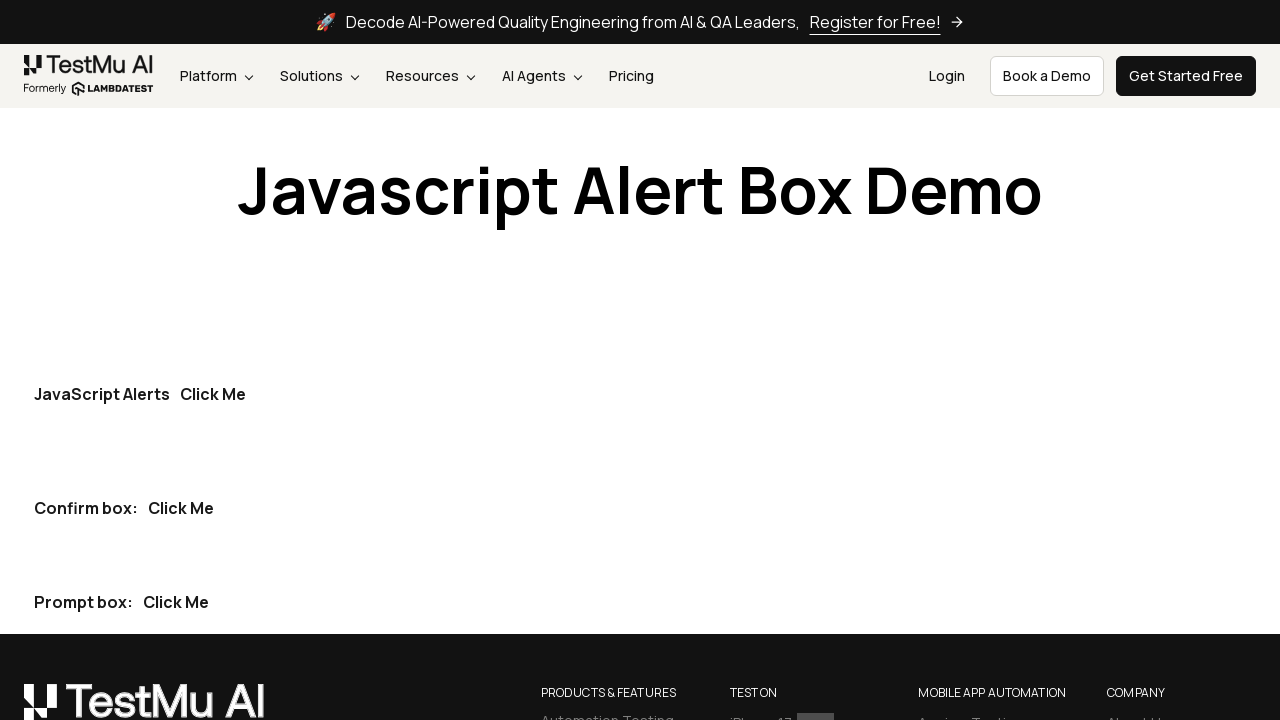

Dialog handler registered to capture and accept alerts
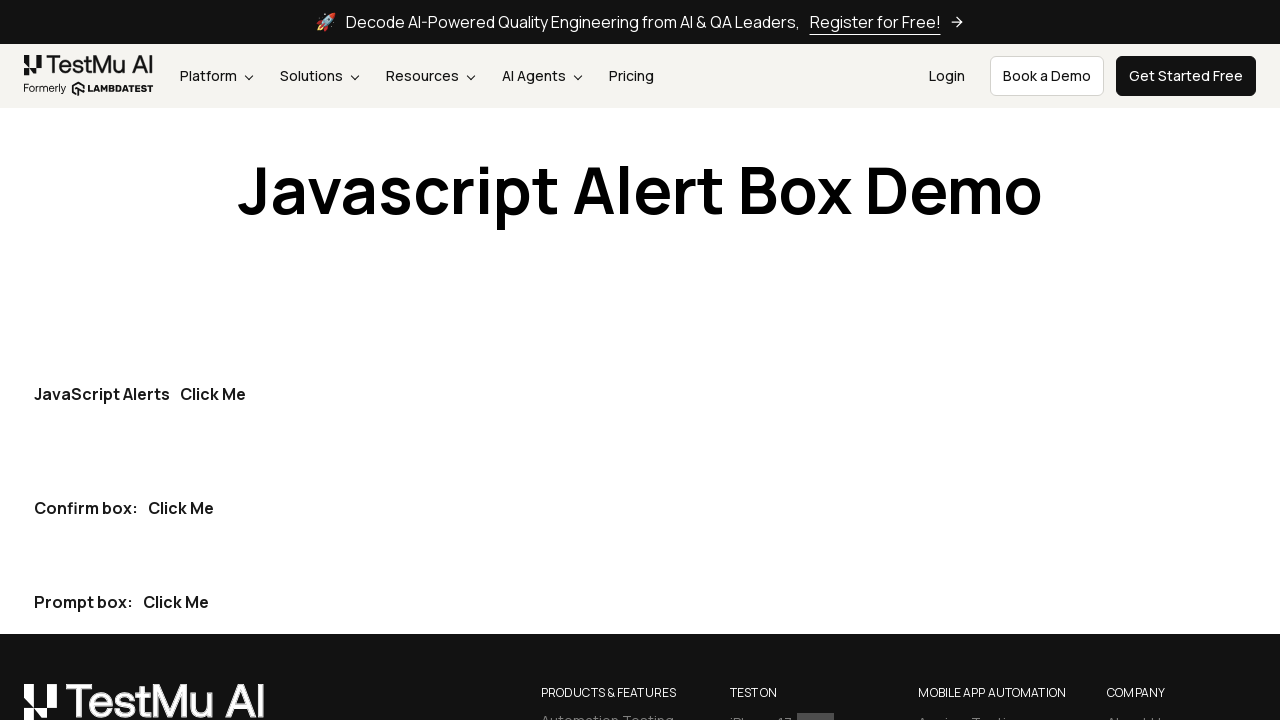

Clicked 'Click Me' button to trigger alert at (213, 394) on button:text('Click Me')
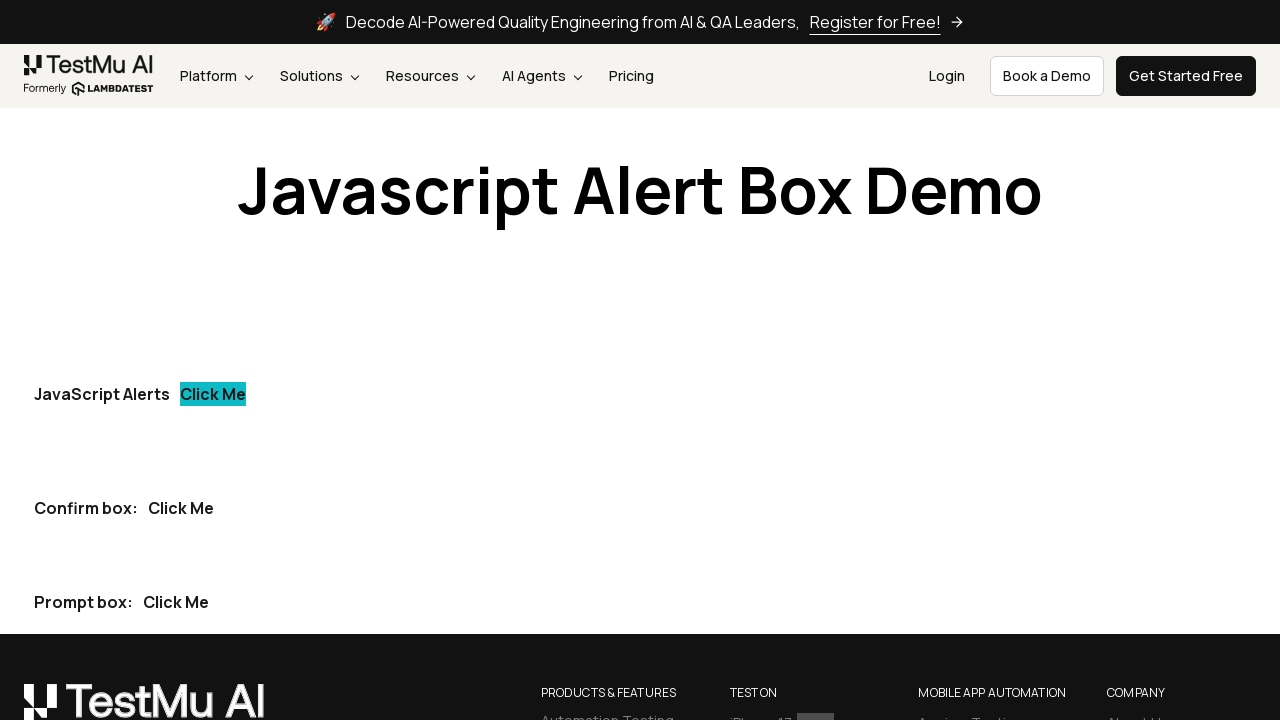

Waited for alert dialog to be handled
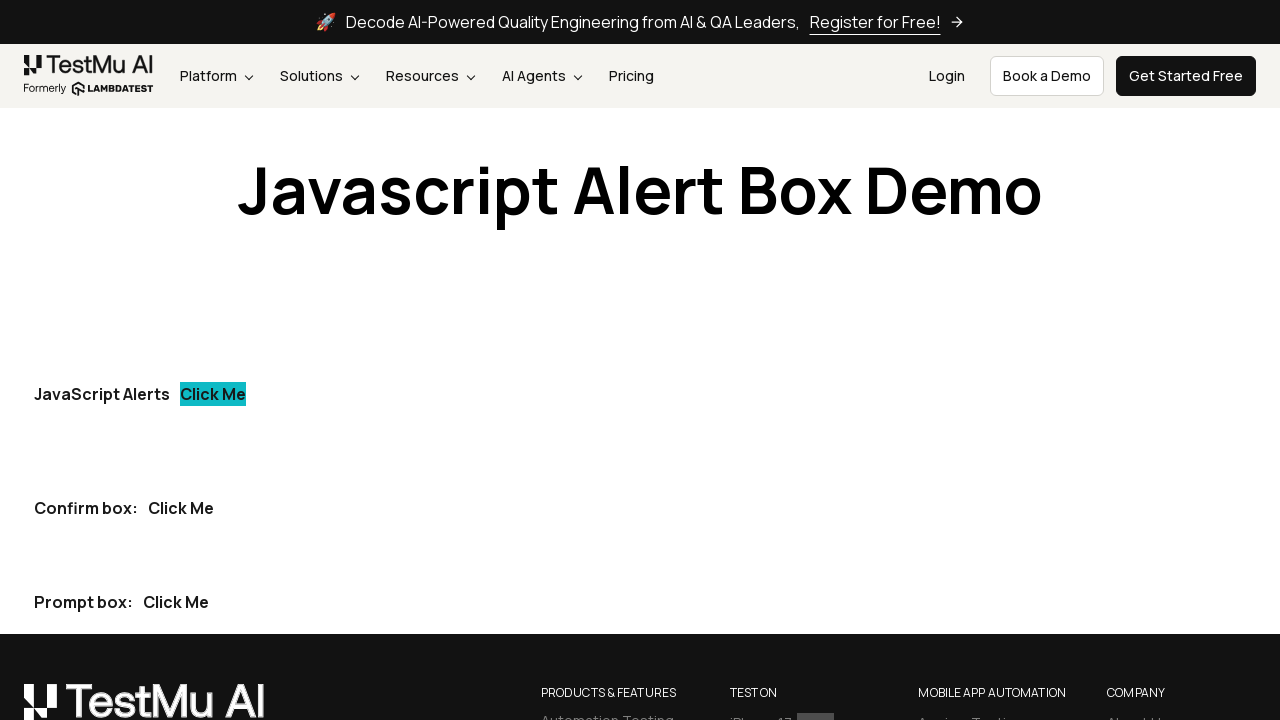

Alert message validated: 'I am an alert box!'
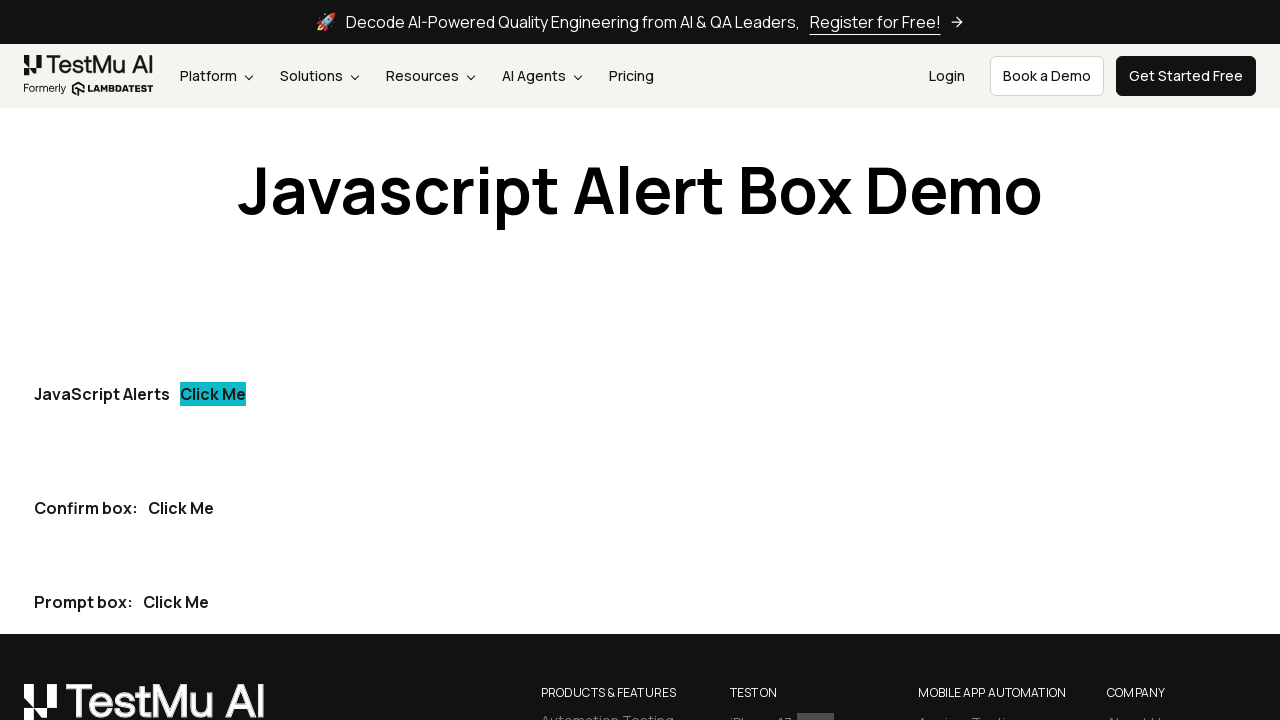

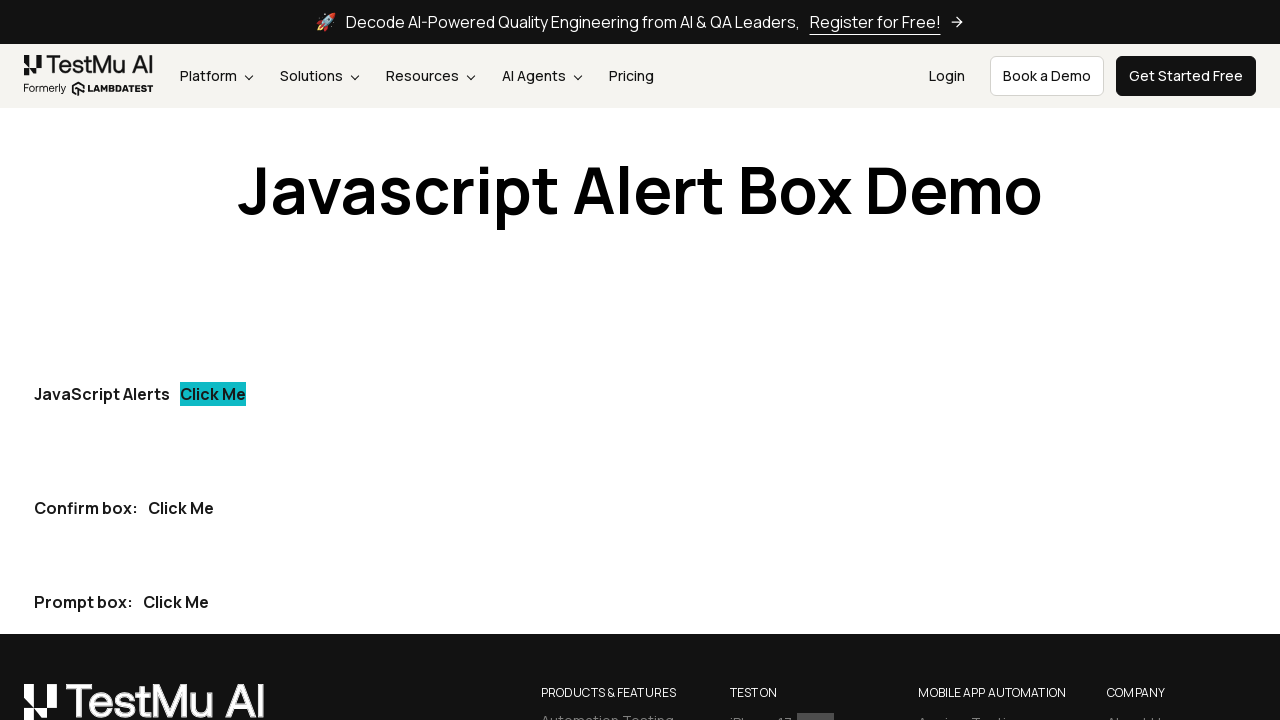